Waits for price to reach $100, clicks book button, solves a mathematical problem and submits the answer

Starting URL: http://suninjuly.github.io/explicit_wait2.html

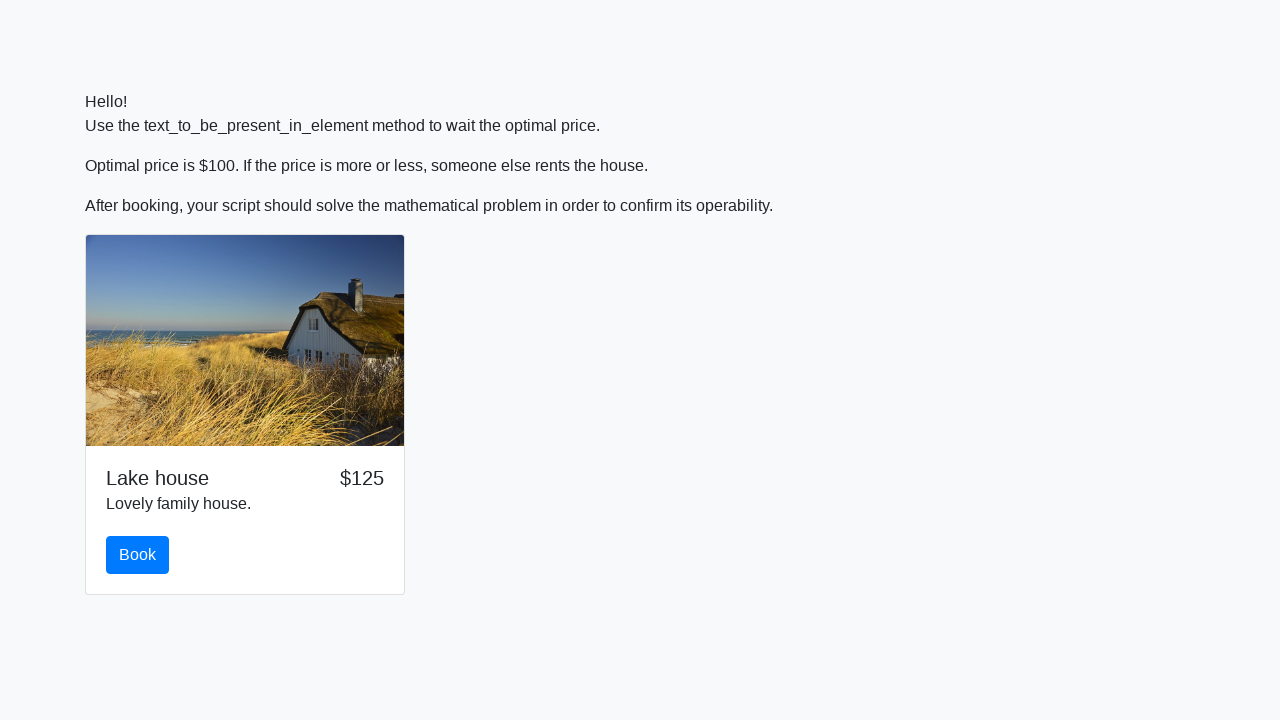

Waited for price to reach $100
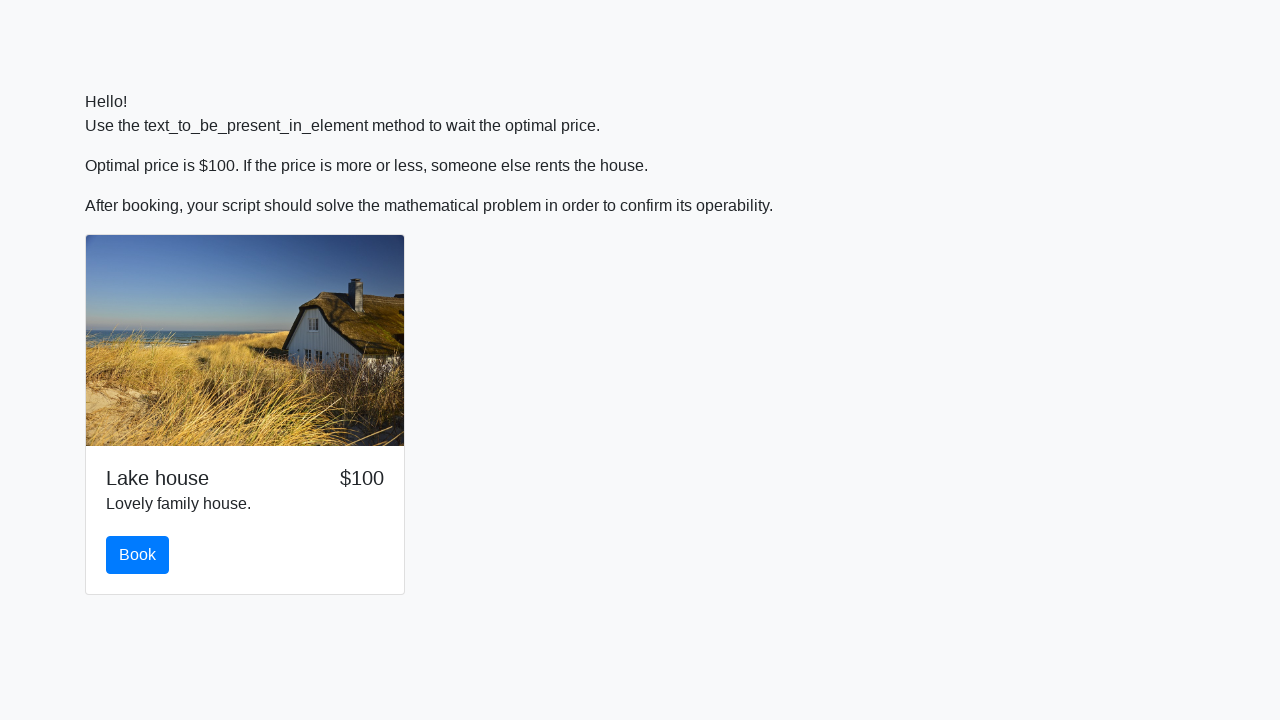

Clicked the Book button at (138, 555) on #book
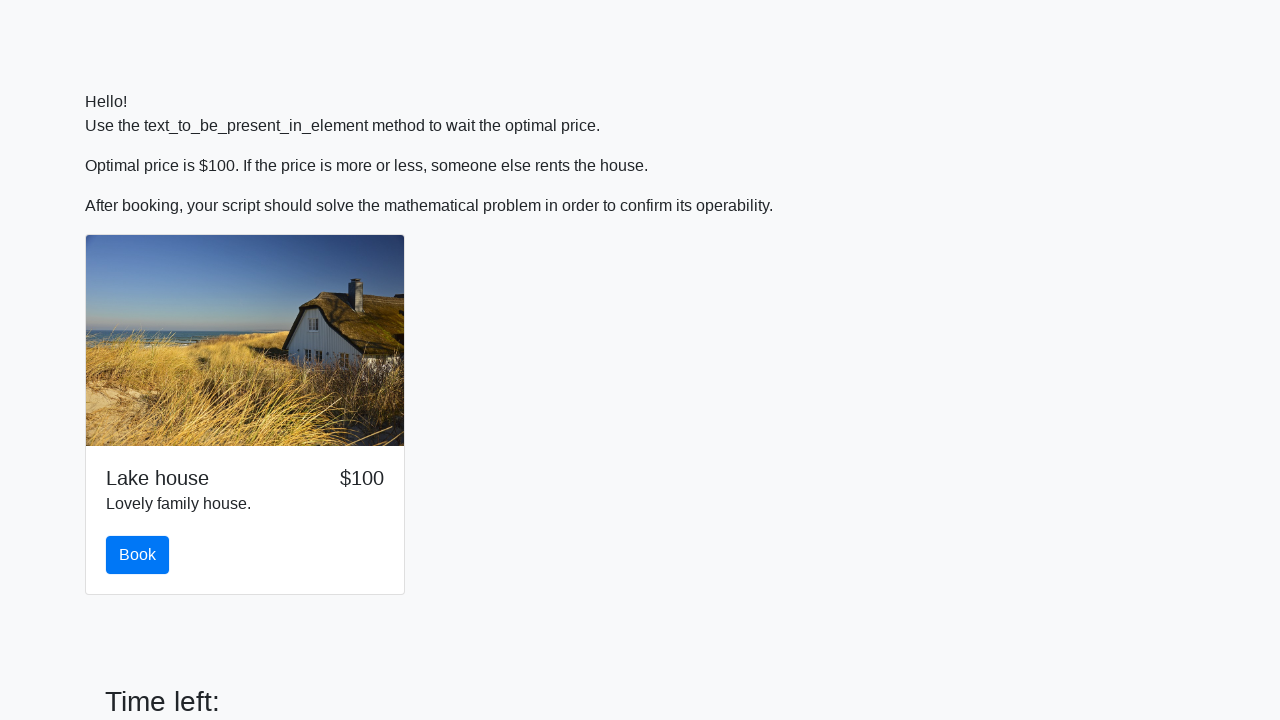

Retrieved the number value for calculation
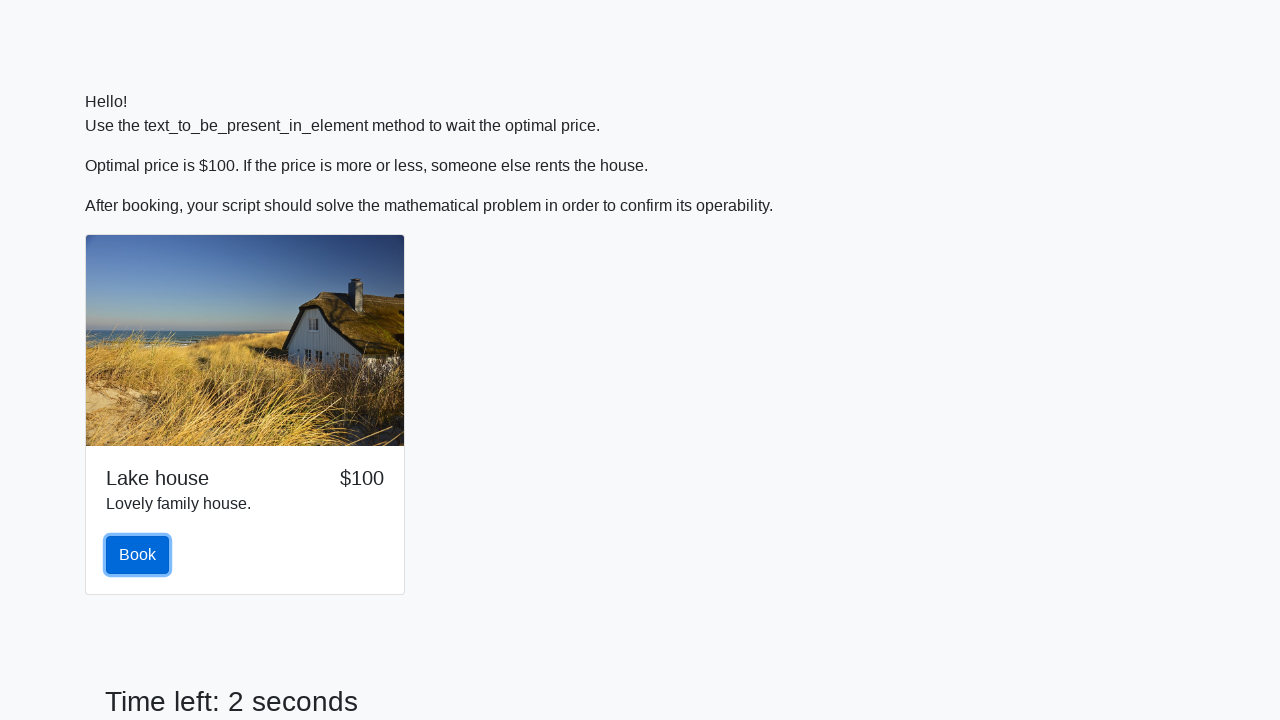

Calculated the mathematical result using formula: log(abs(12 * sin(x)))
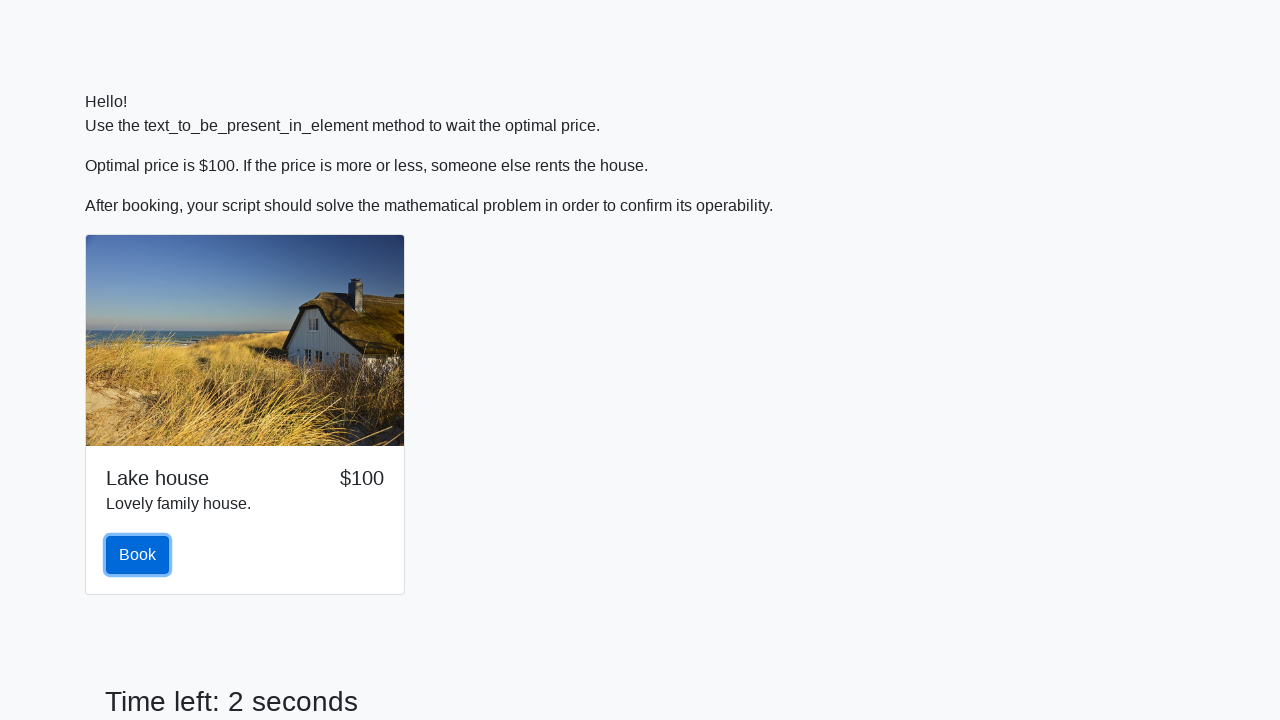

Filled the answer field with the calculated result on #answer
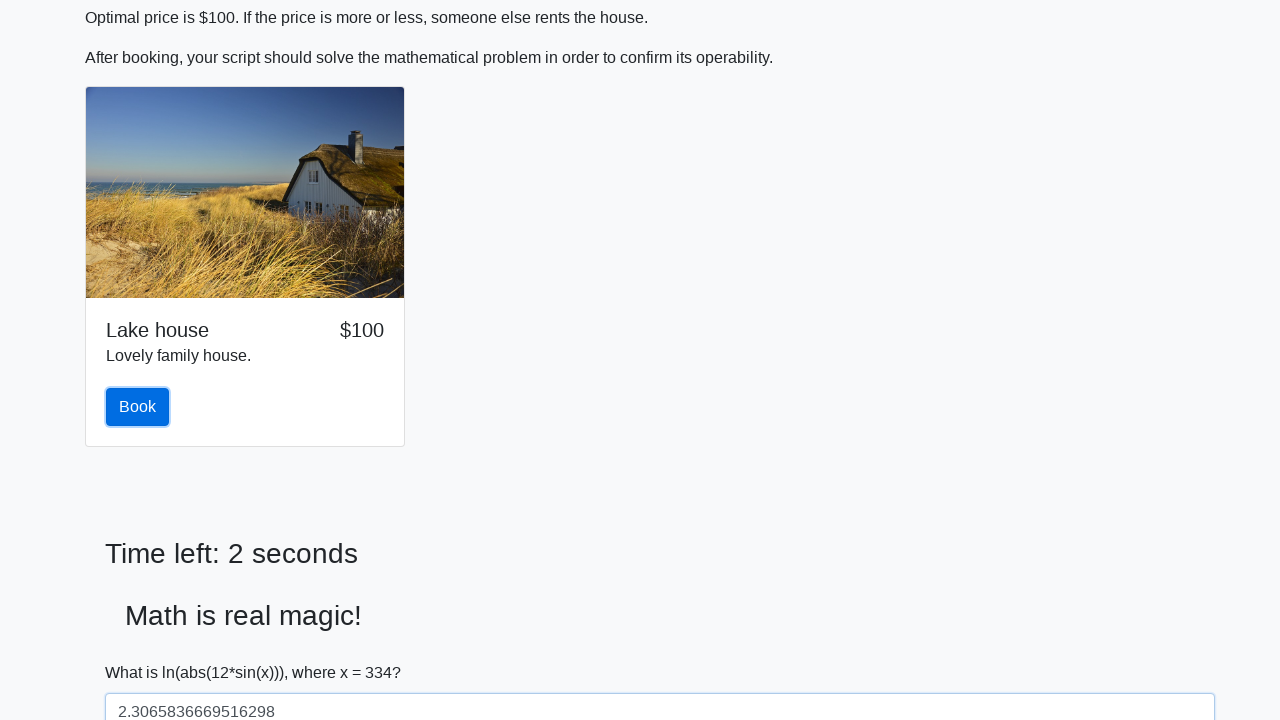

Clicked the submit button to submit the answer at (143, 651) on body > form > div > div > button
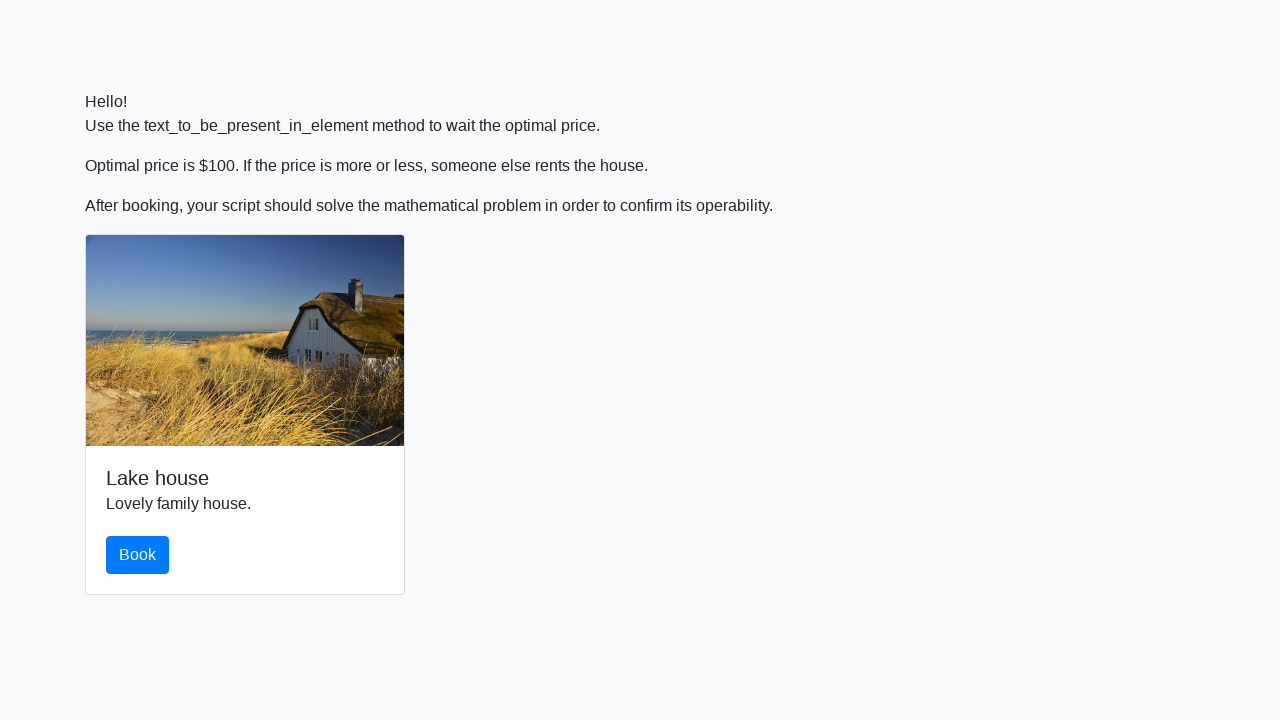

Set up alert dialog handler to accept dialogs
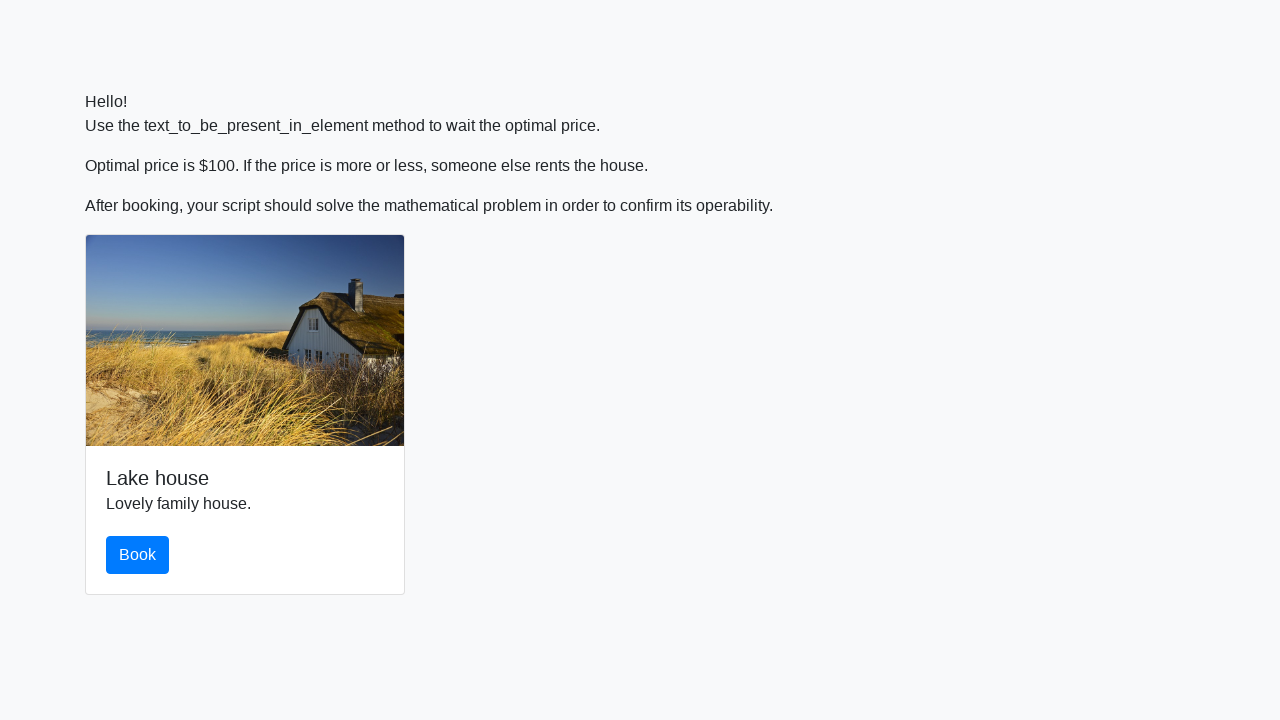

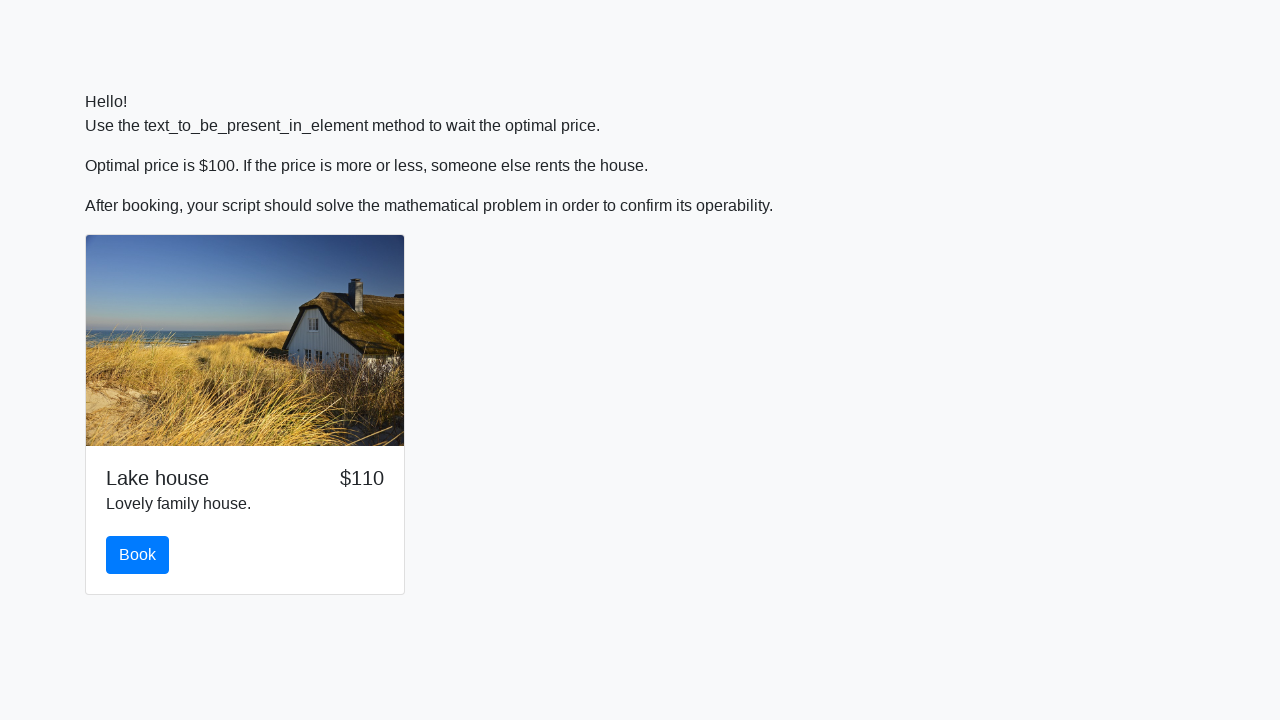